Tests AJAX functionality by clicking a button that triggers an asynchronous request and waiting for the dynamically loaded success message to appear.

Starting URL: http://uitestingplayground.com/ajax

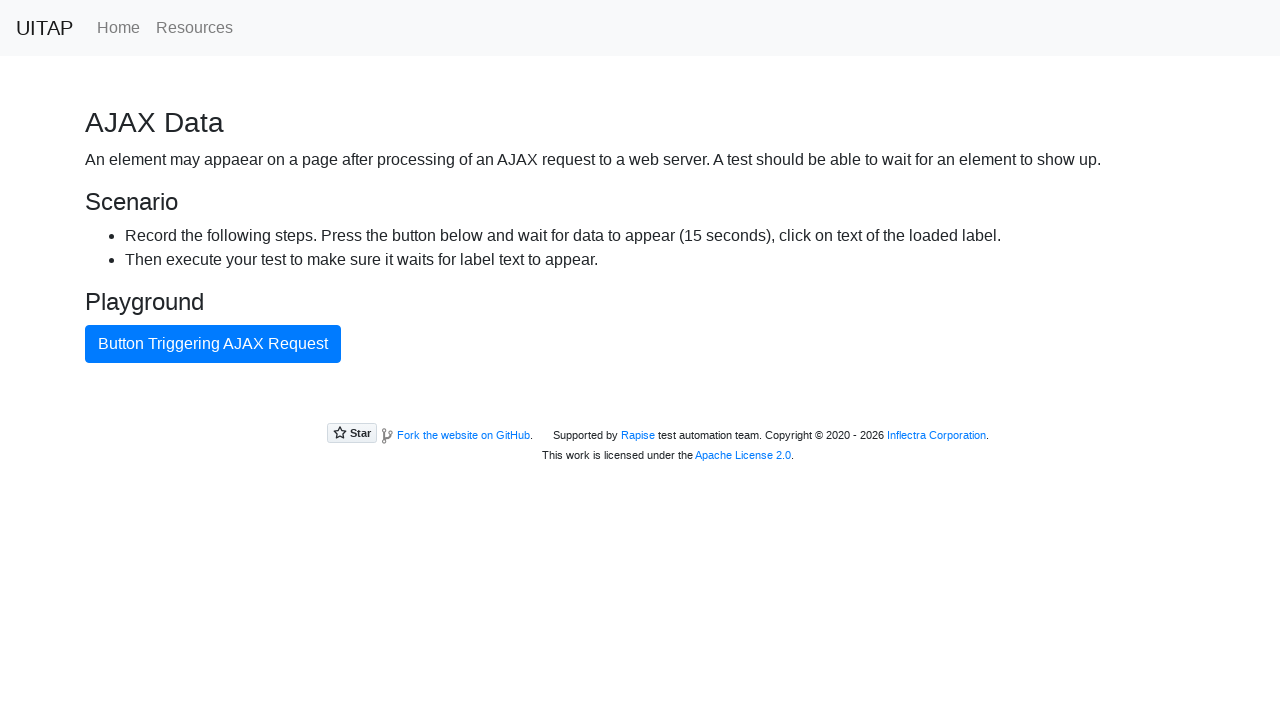

Clicked AJAX button to trigger asynchronous request at (213, 344) on #ajaxButton
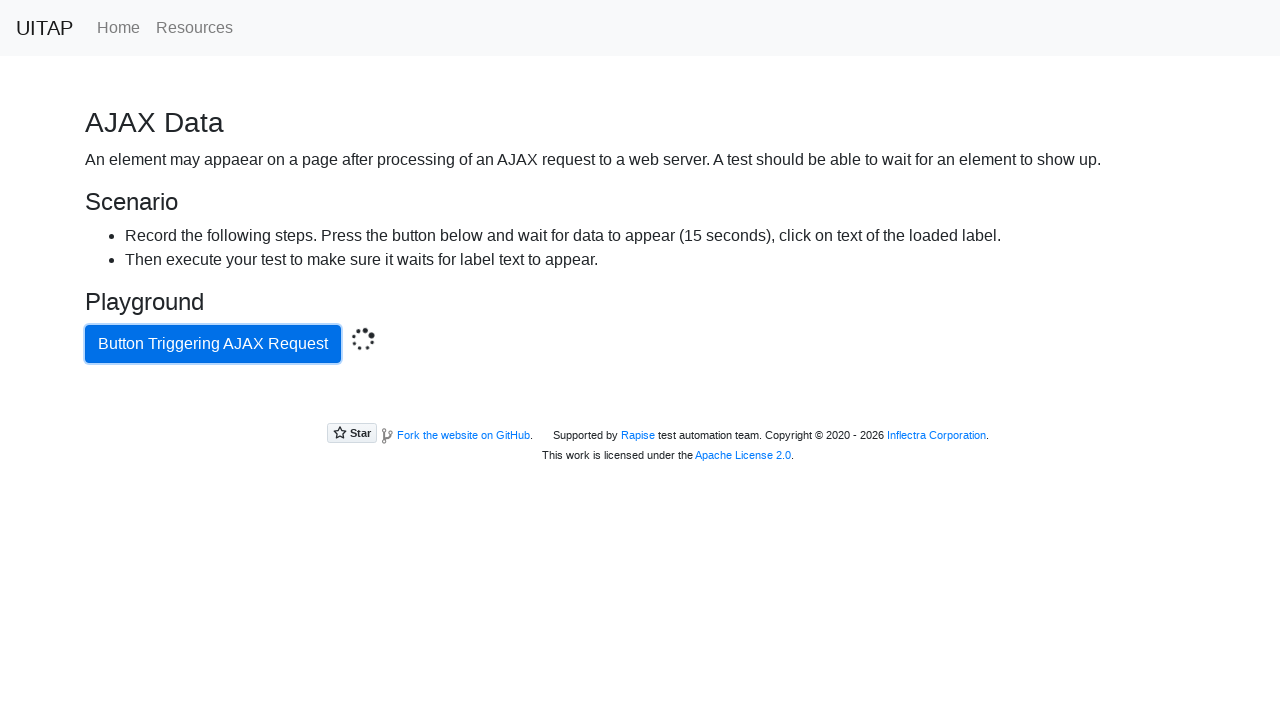

Waited for success message to appear after AJAX request completed
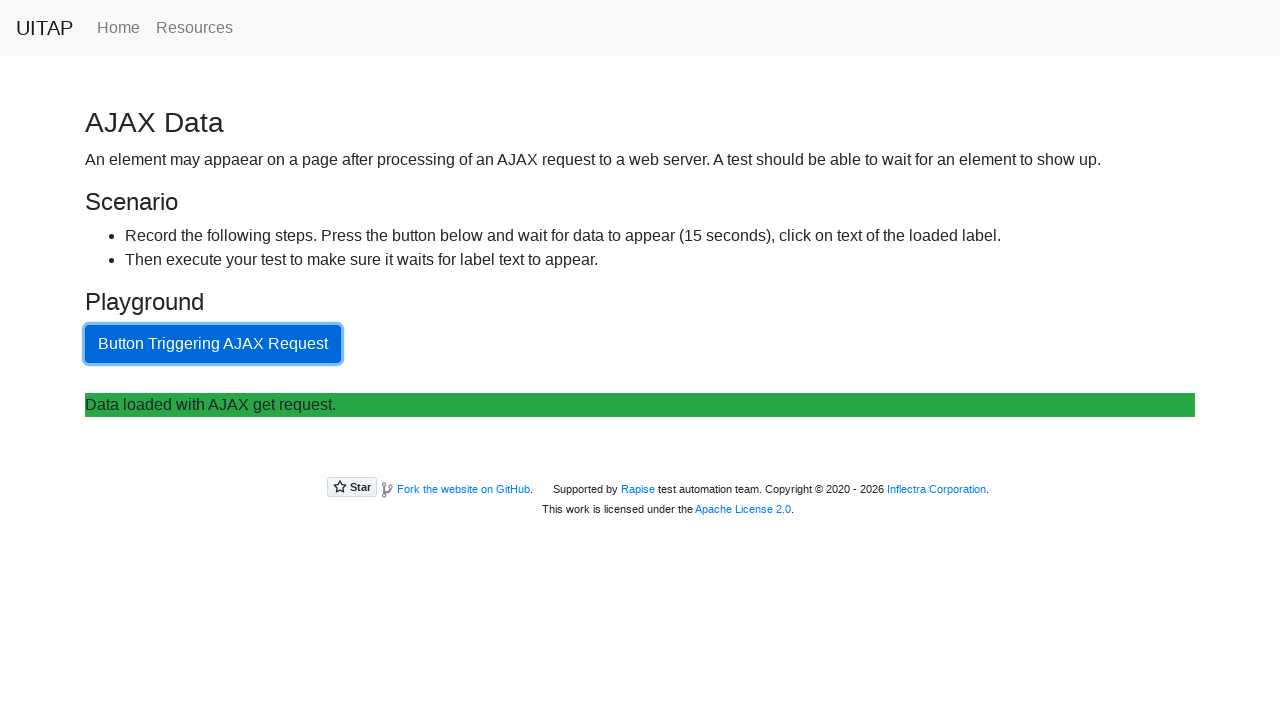

Located the success message element
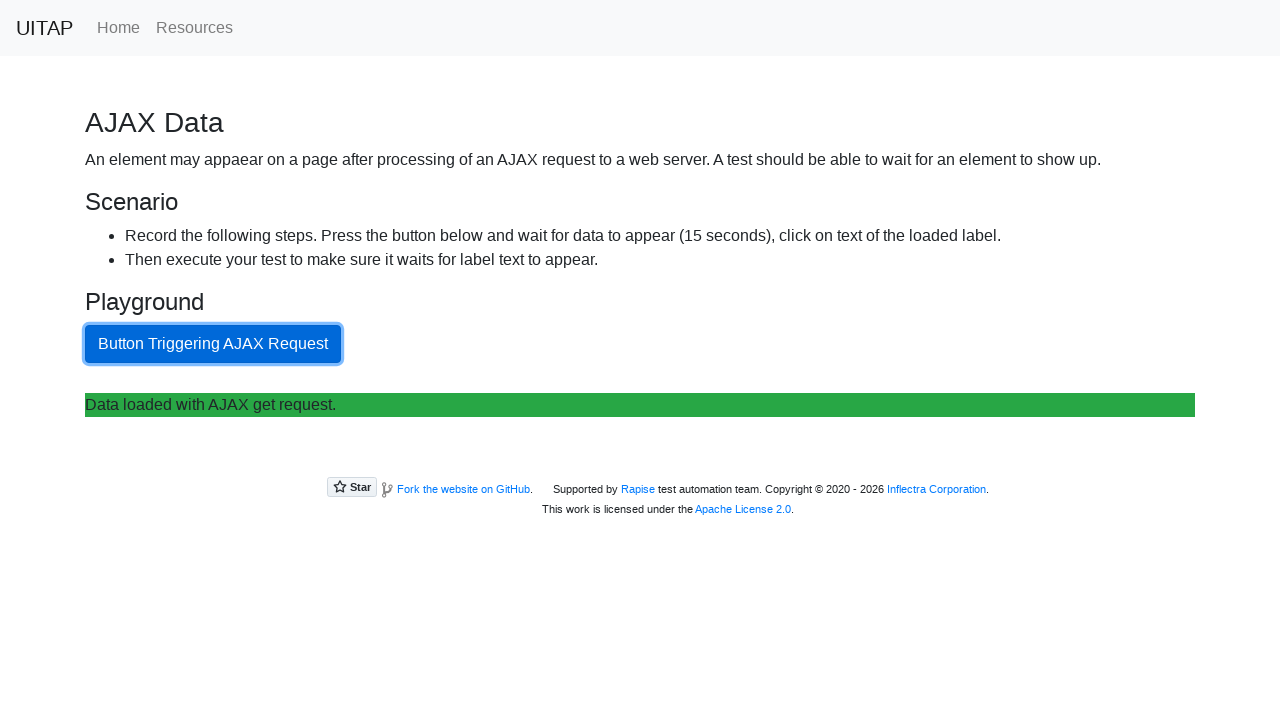

Verified success message is visible in content container
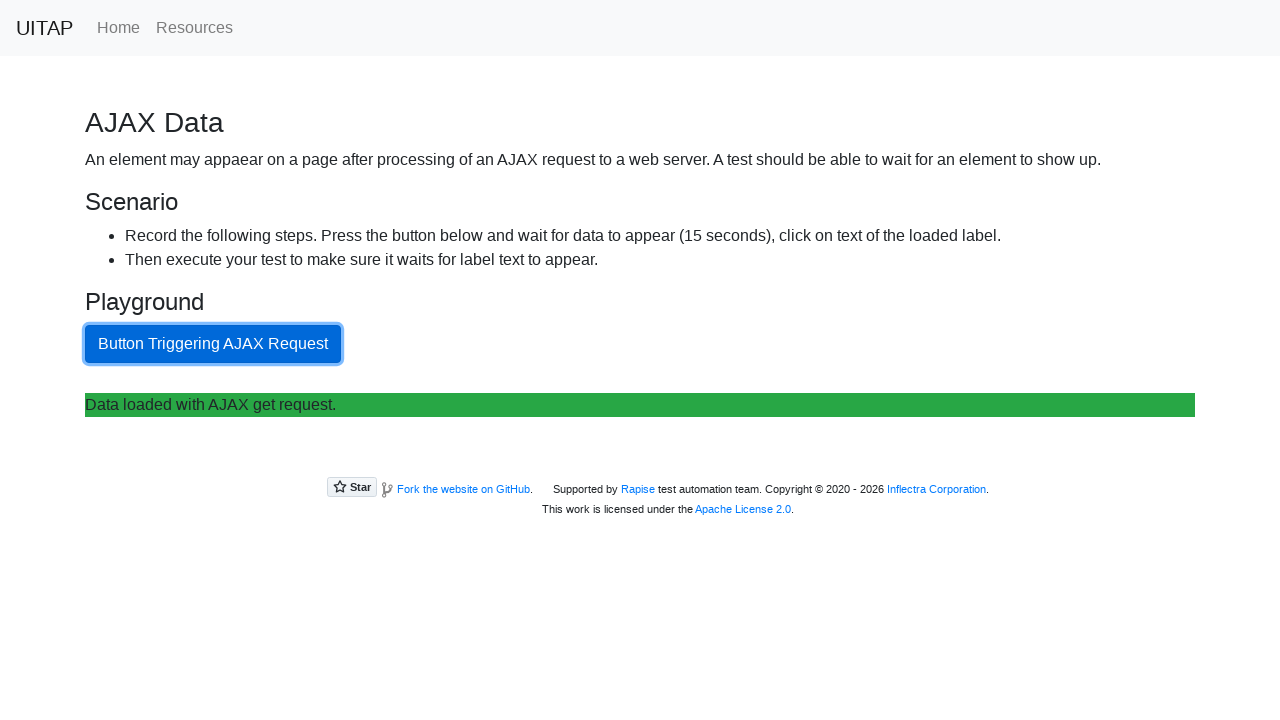

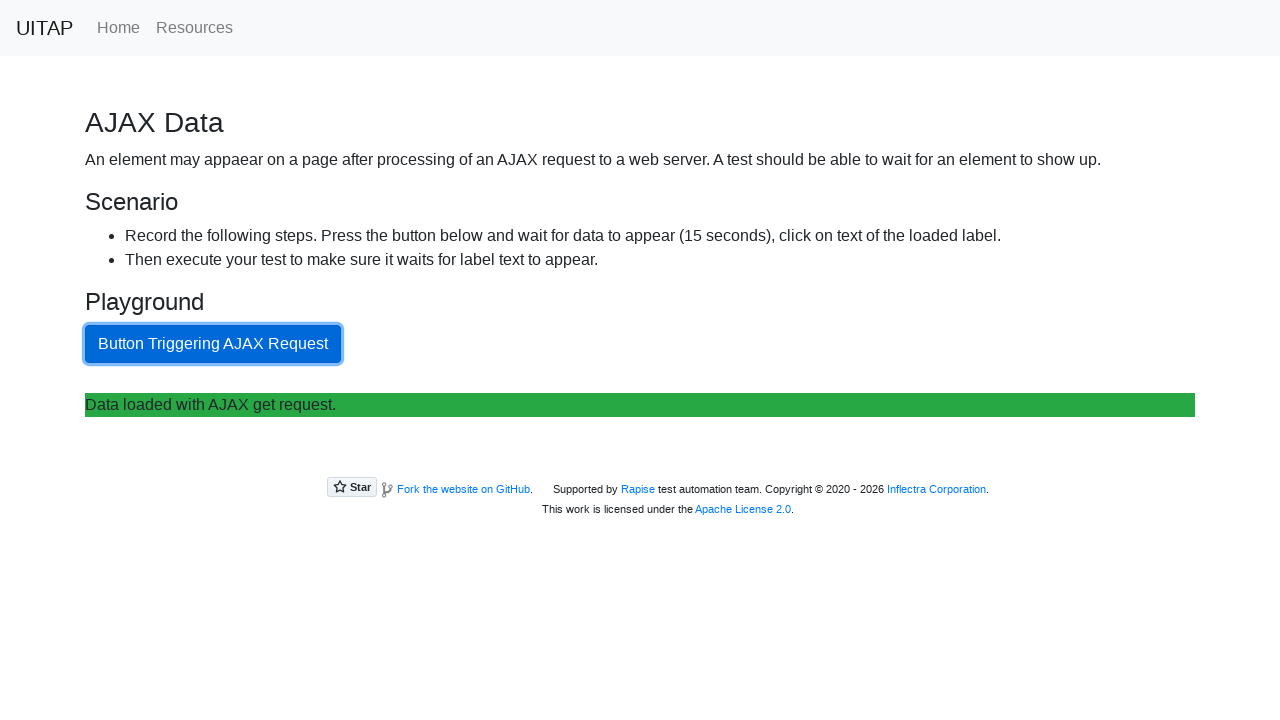